Tests radio button functionality by selecting the BMW radio button on a practice page and verifying it becomes selected

Starting URL: https://www.letskodeit.com/practice

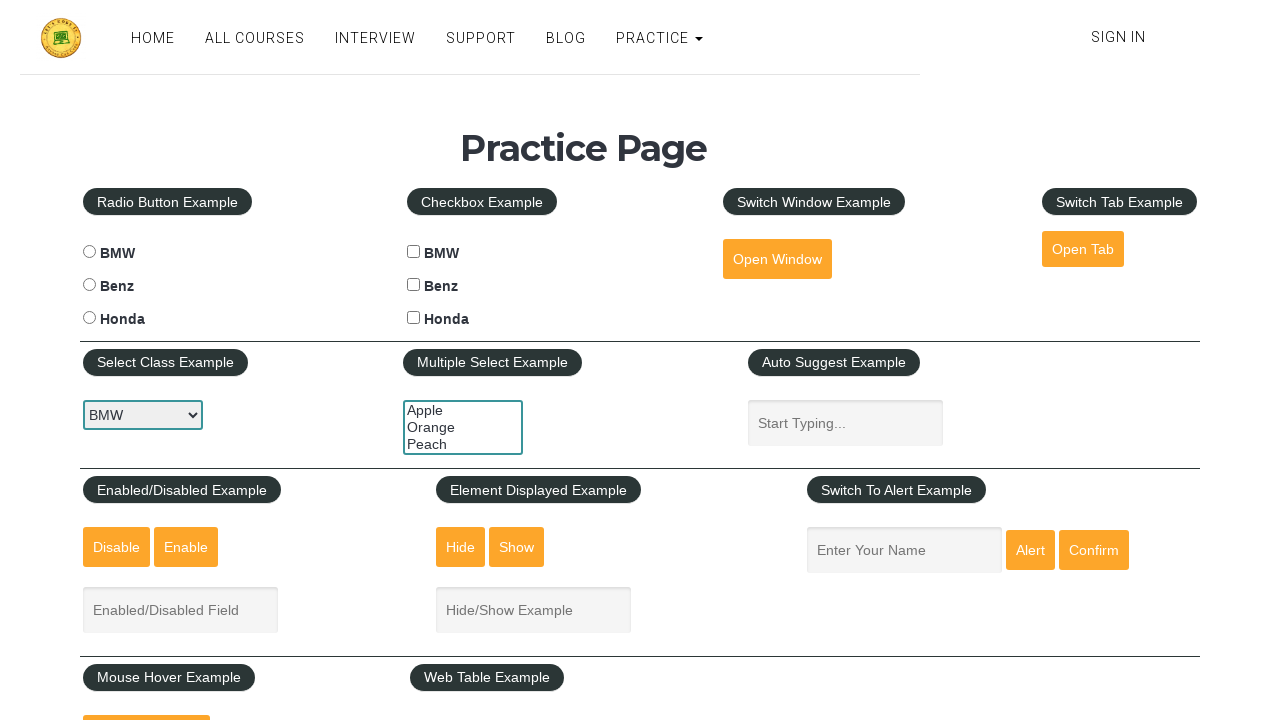

Clicked the BMW radio button at (89, 252) on #bmwradio
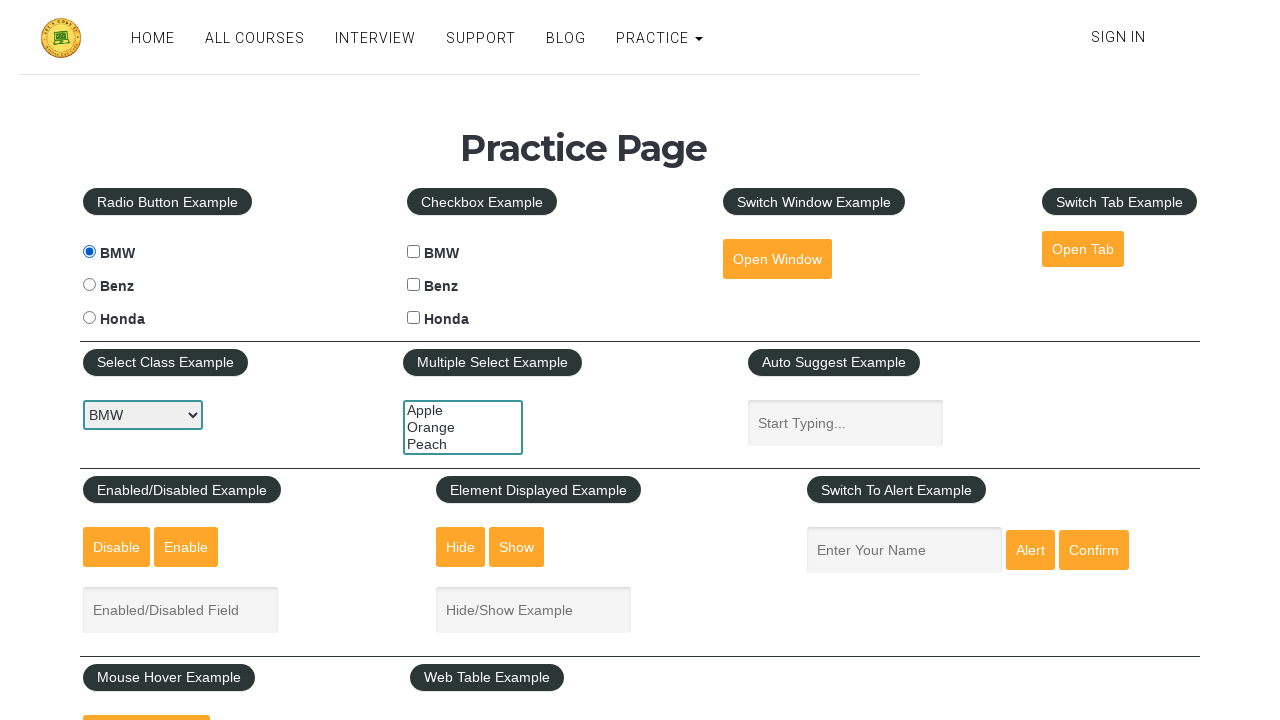

Located the BMW radio button element
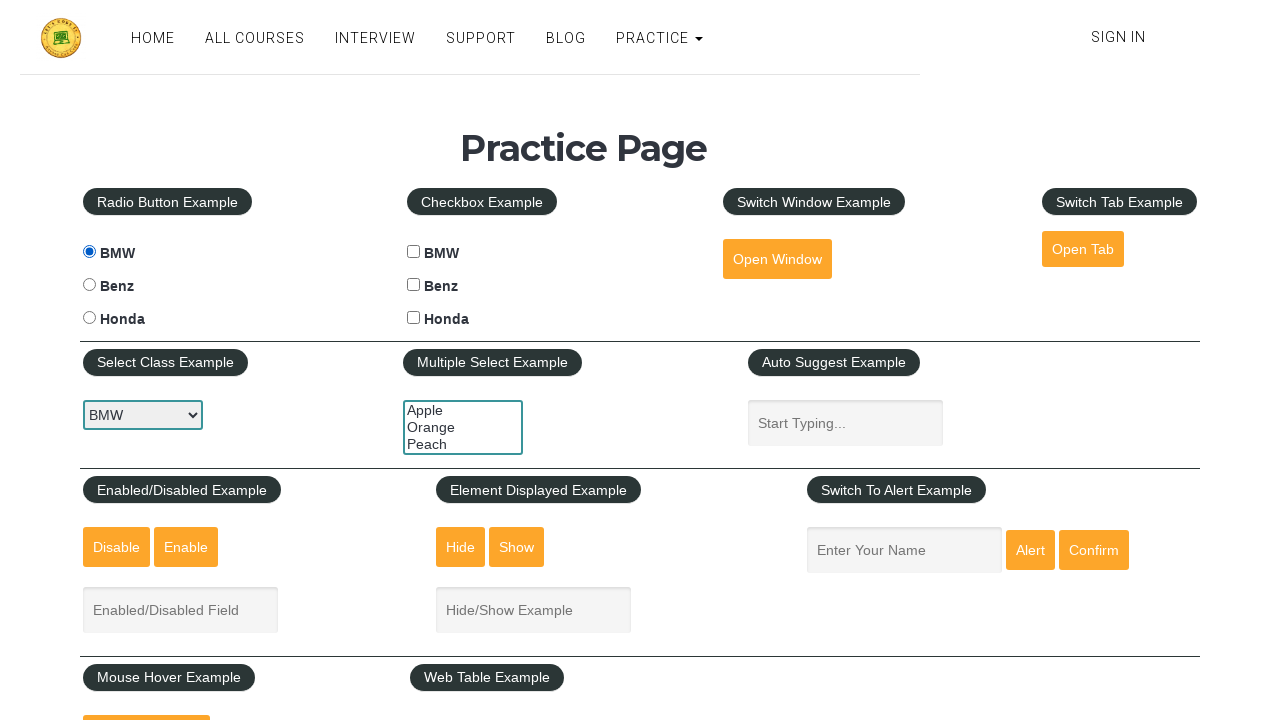

Verified that BMW radio button is selected
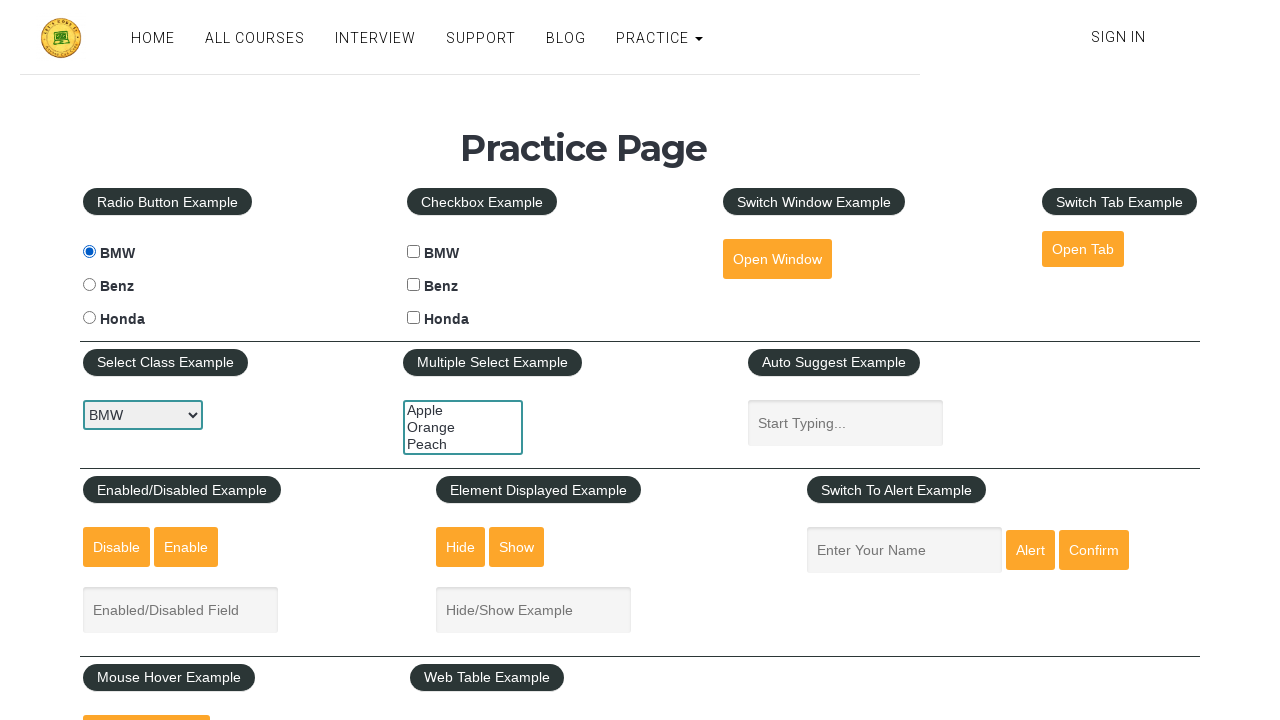

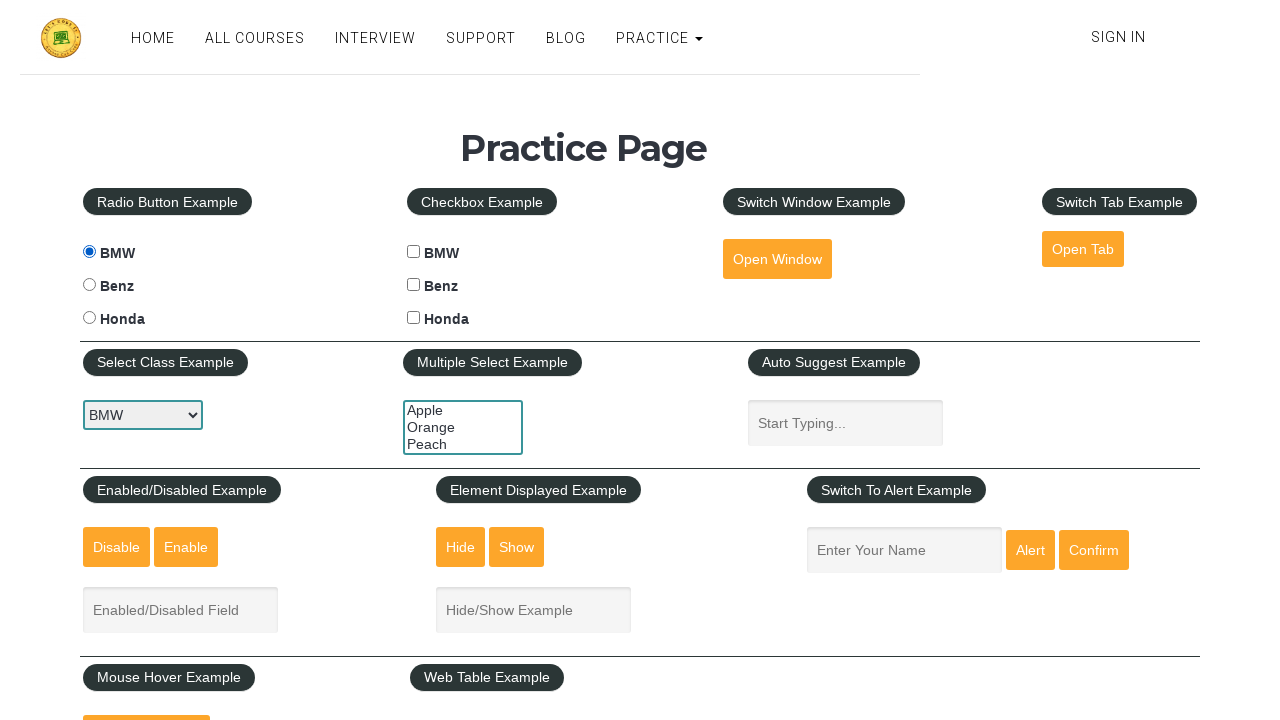